Simple demo test that navigates to Rahul Shetty Academy website and retrieves the page title to verify the page loads correctly.

Starting URL: https://rahulshettyacademy.com

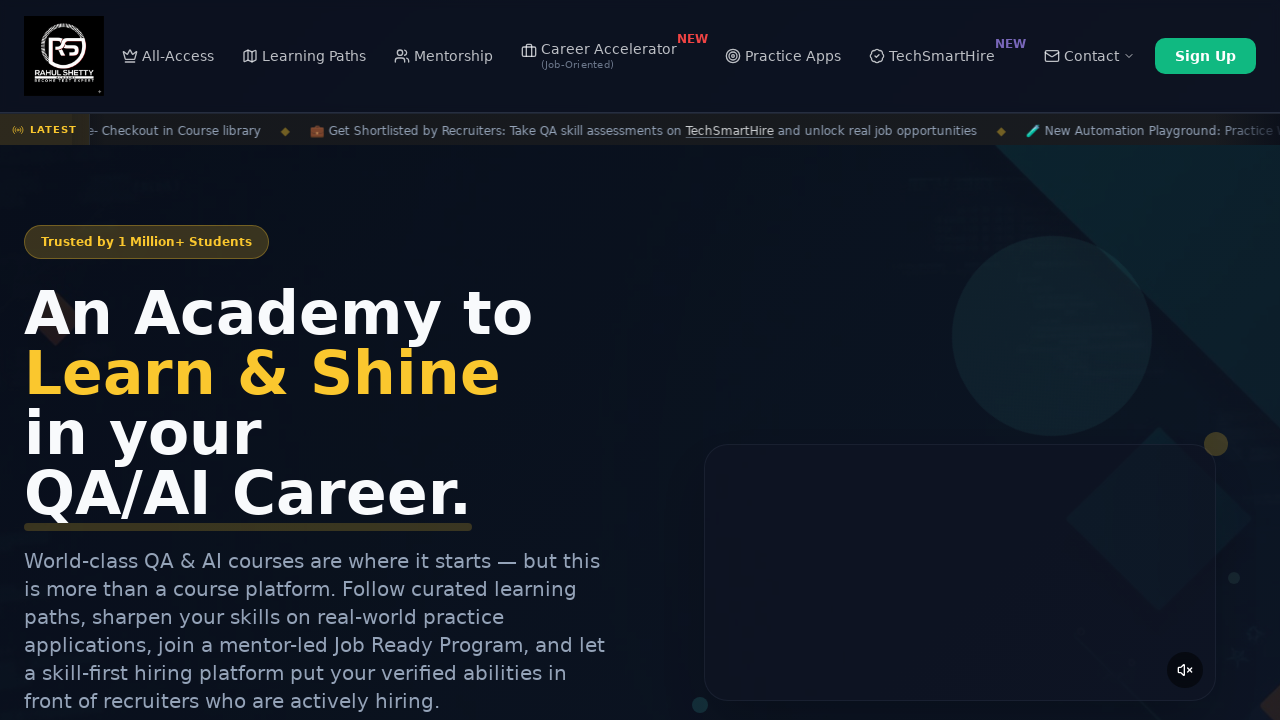

Waited for page DOM to load
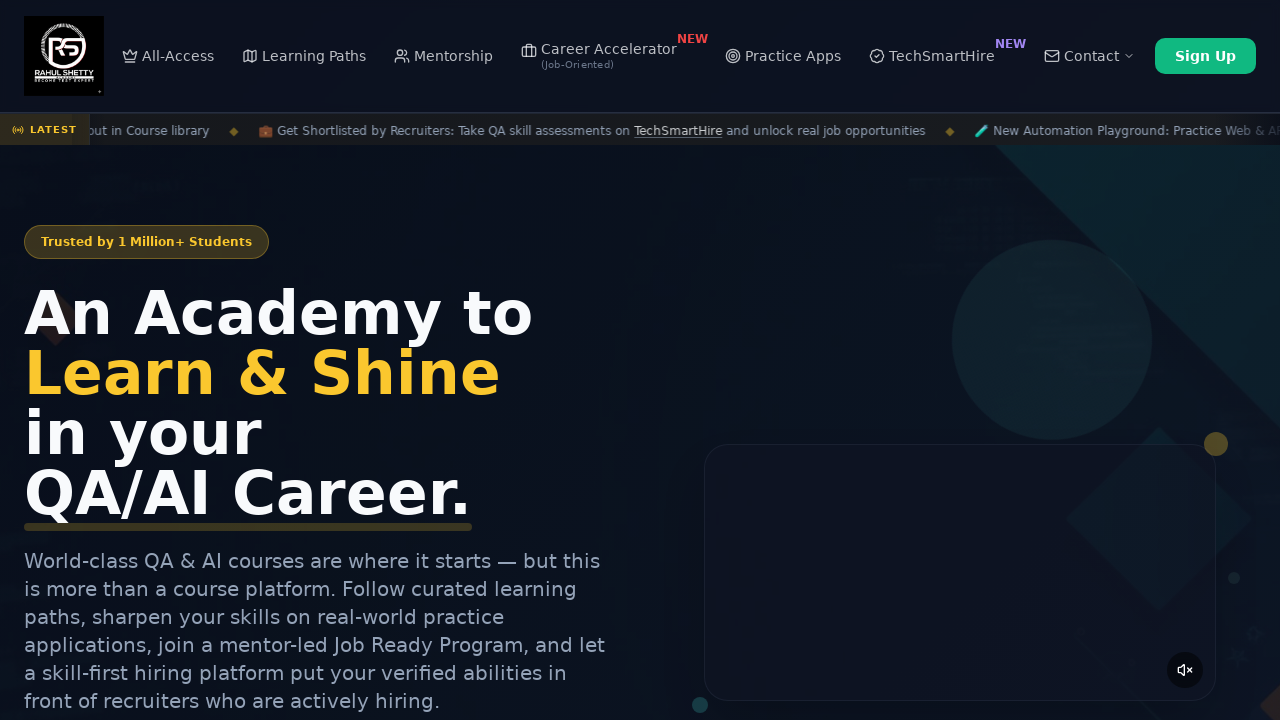

Retrieved page title: 'Rahul Shetty Academy | QA Automation, Playwright, AI Testing & Online Training'
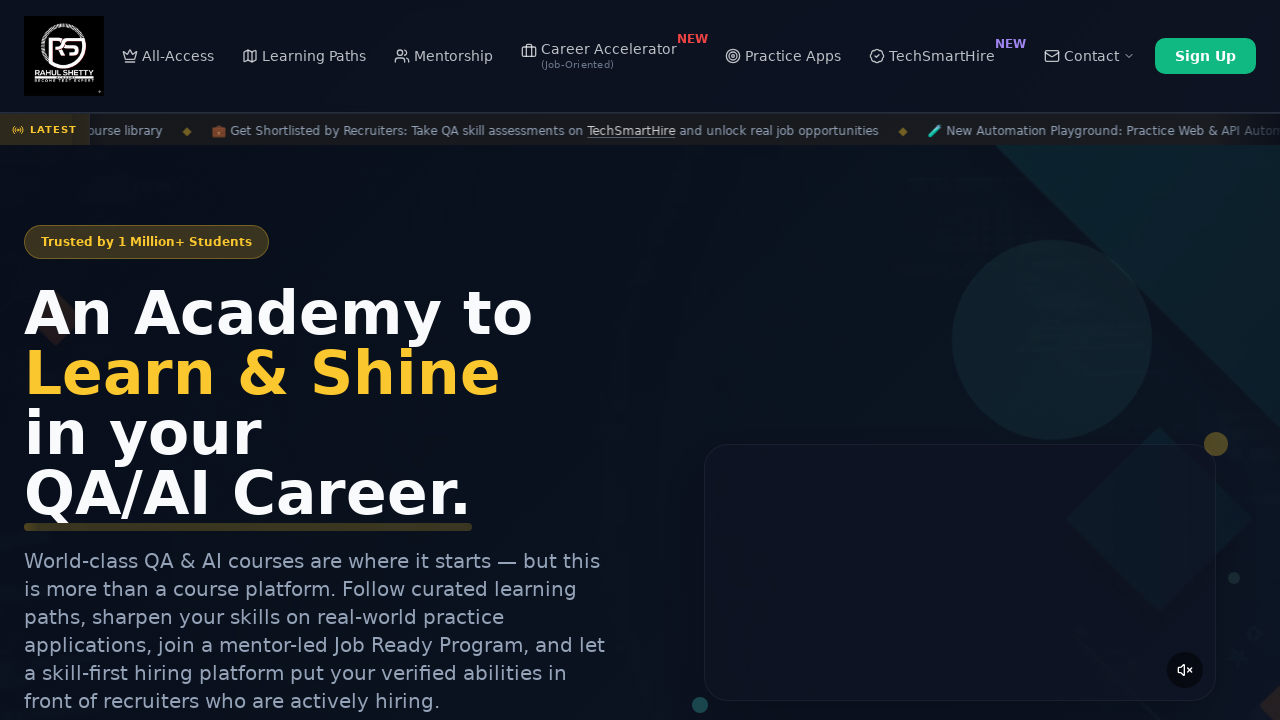

Verified page title is not empty - test passed
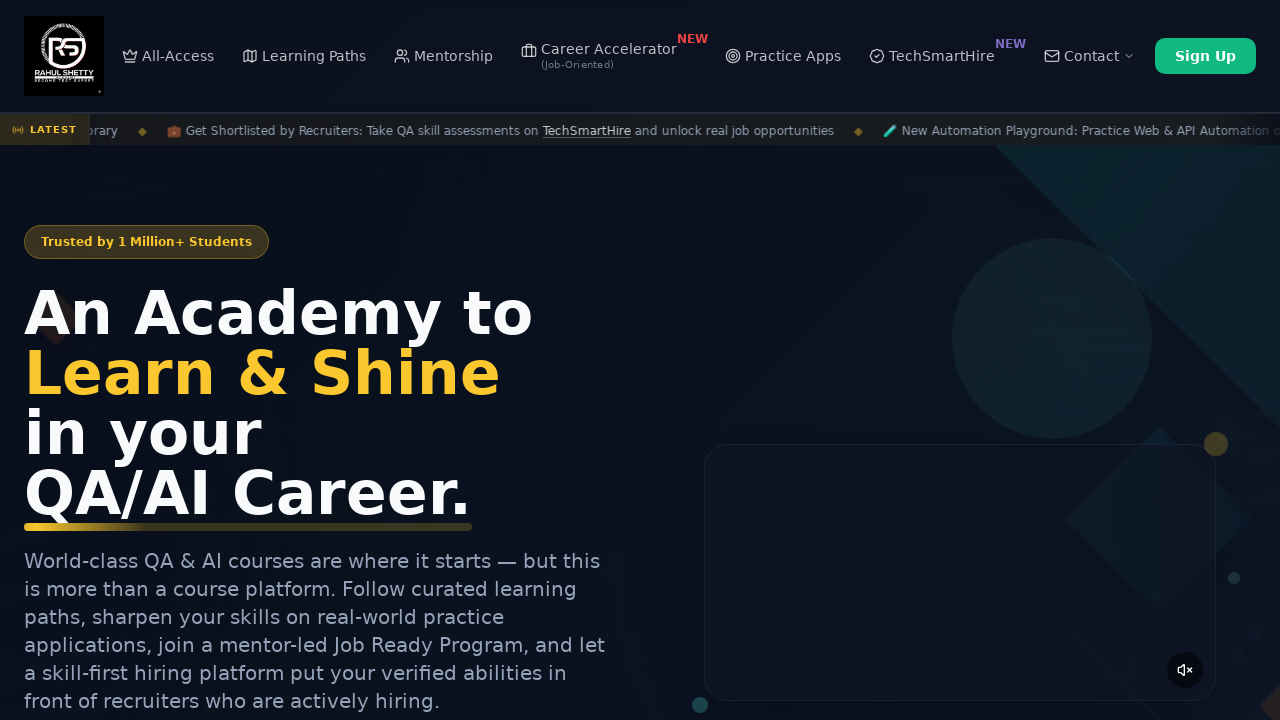

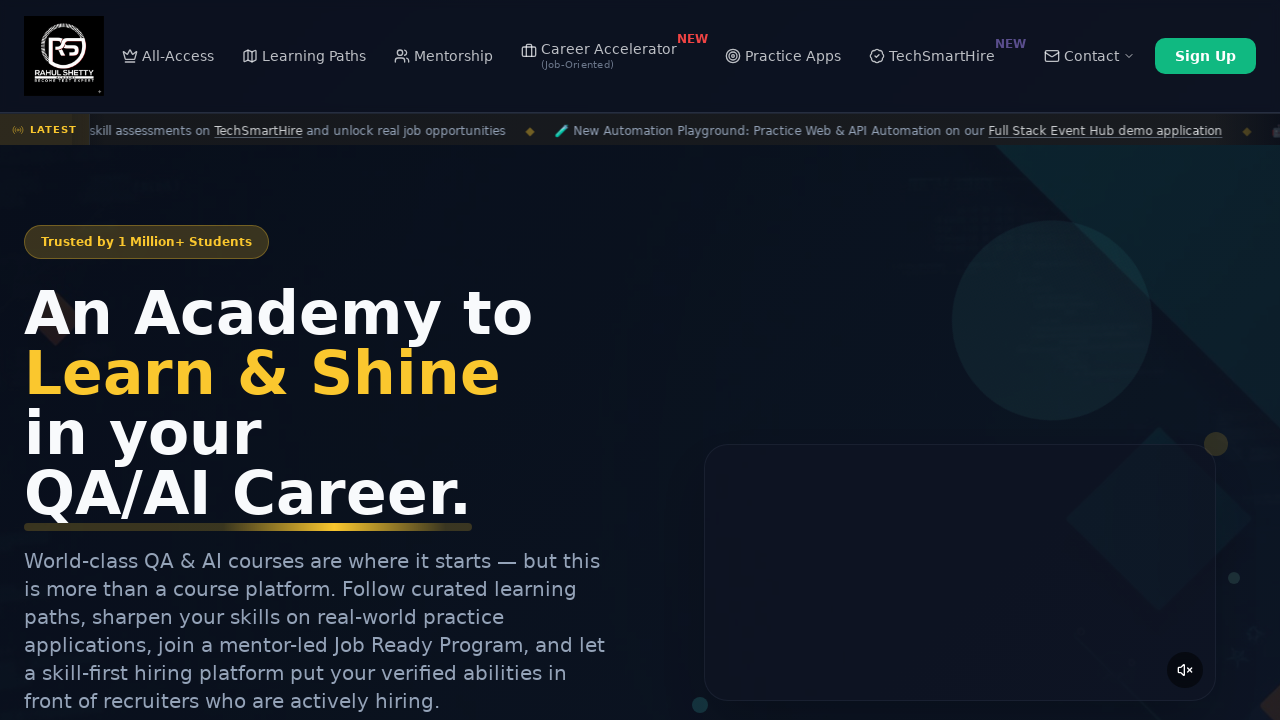